Tests the football match statistics page by clicking the "All matches" button and selecting a country from the dropdown to filter match results

Starting URL: https://www.adamchoi.co.uk/overs/detailed

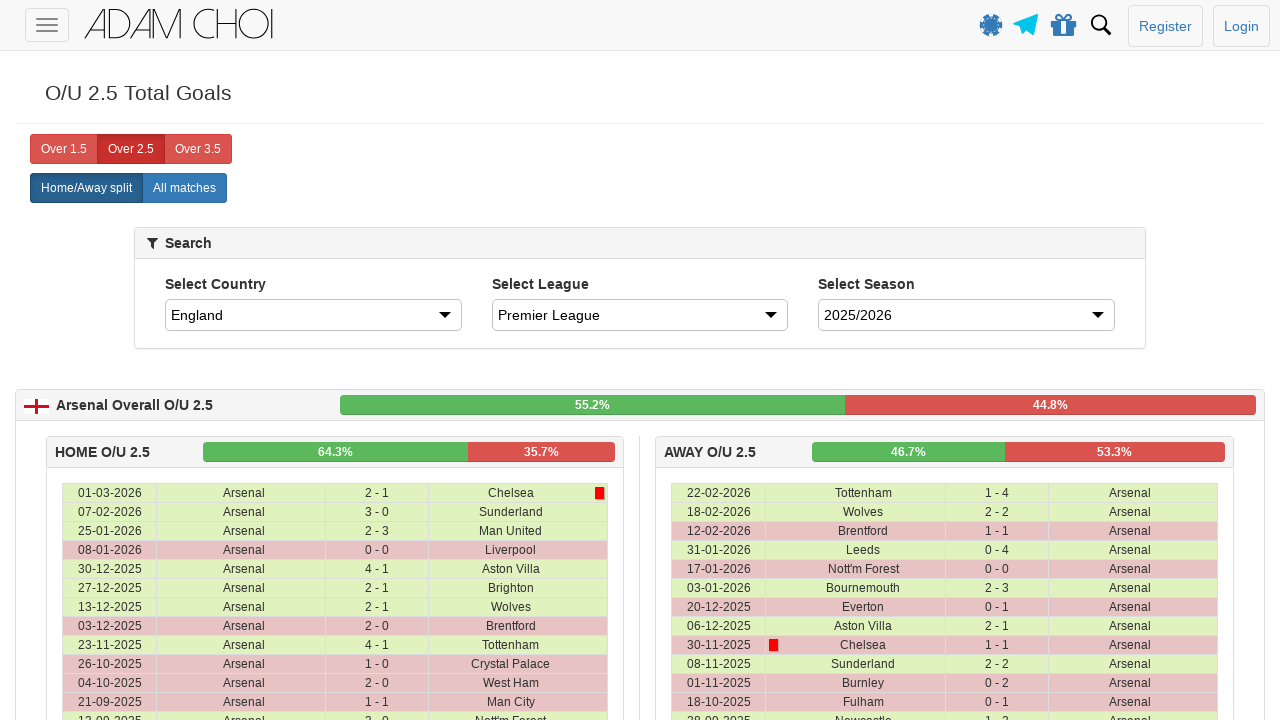

Clicked 'All matches' button to display single matches table at (184, 188) on xpath=//label[@analytics-event='All matches']
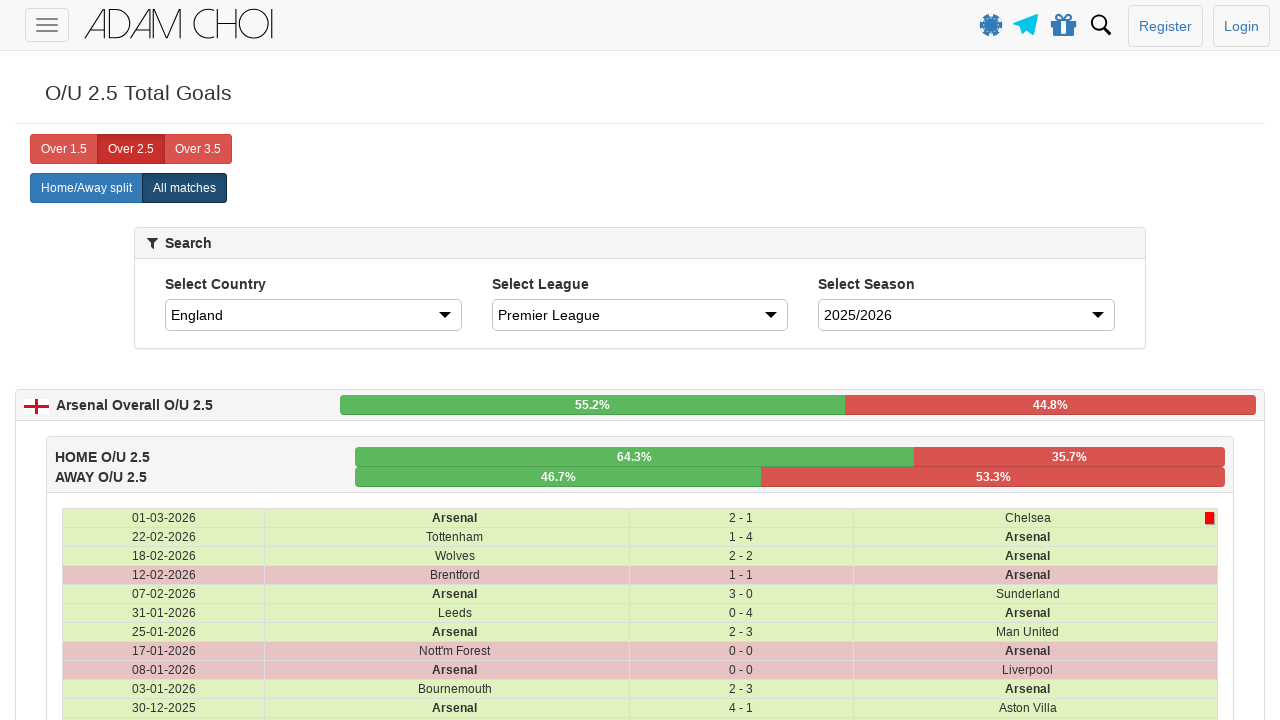

Selected Spain from country dropdown filter on #country
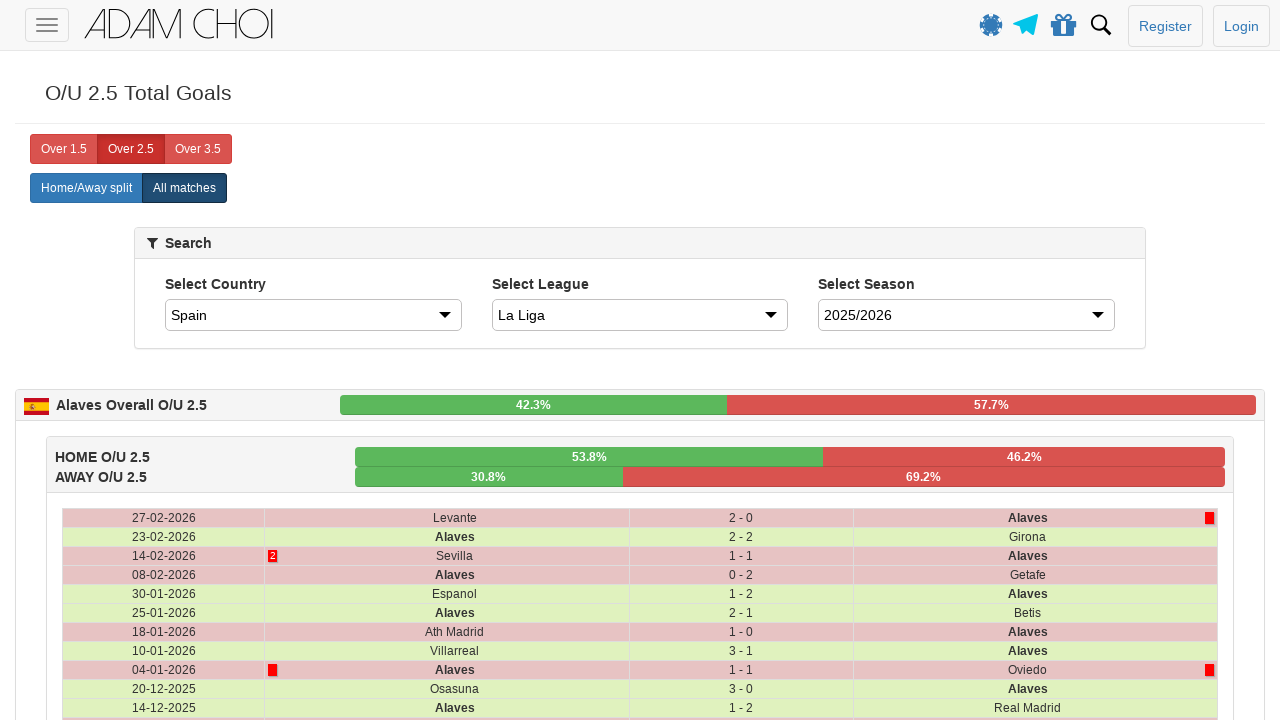

Matches table loaded after country selection
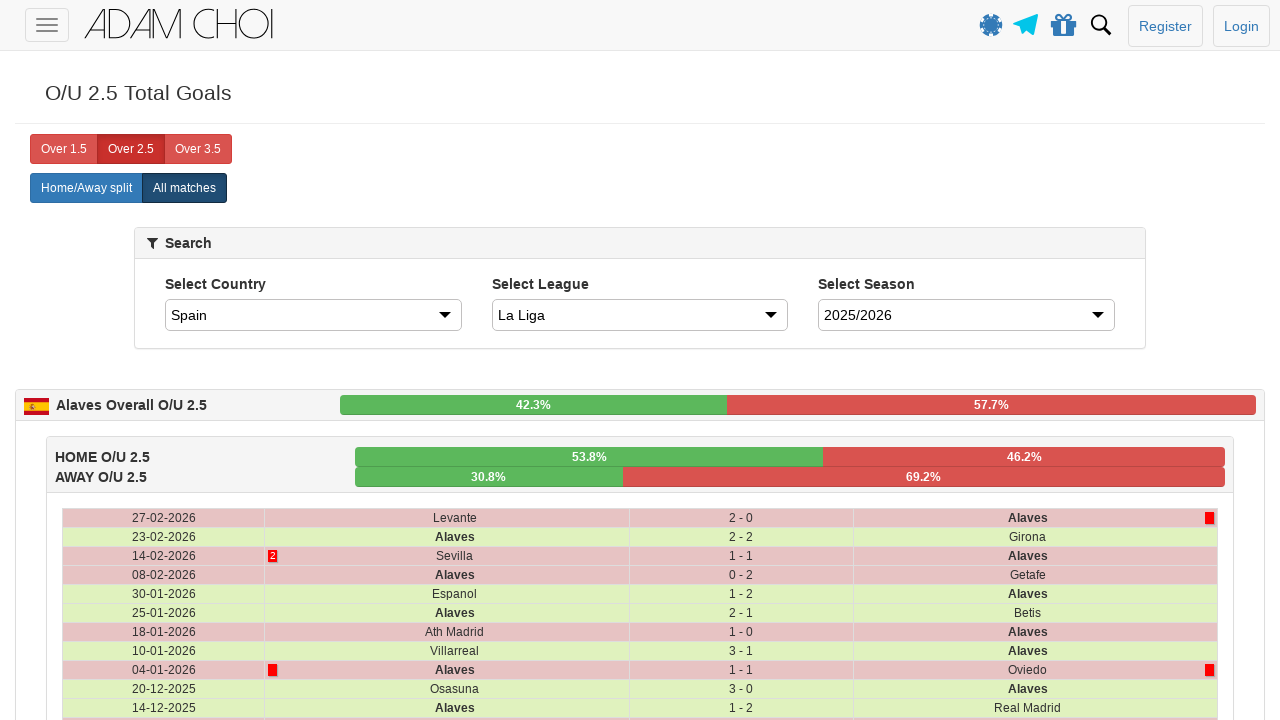

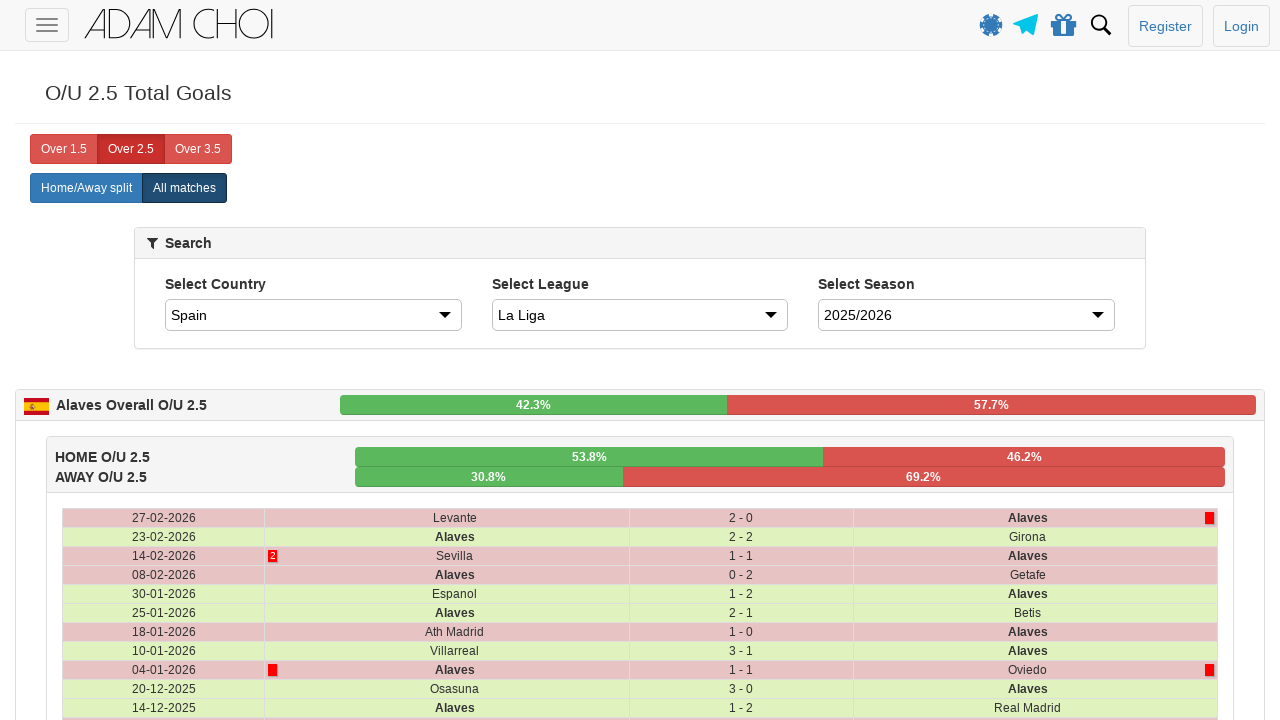